Navigates to the SBIS main page and clicks on the download link in the footer to go to the download page

Starting URL: https://sbis.ru/

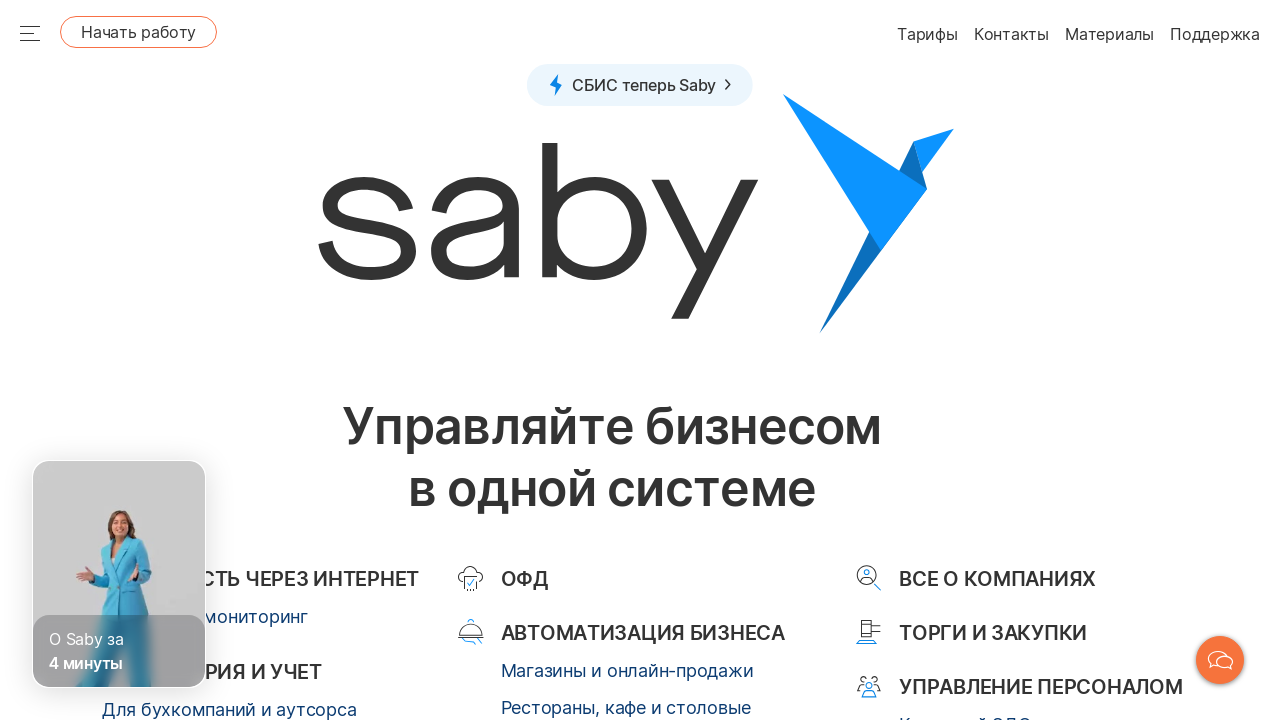

Footer download link appeared
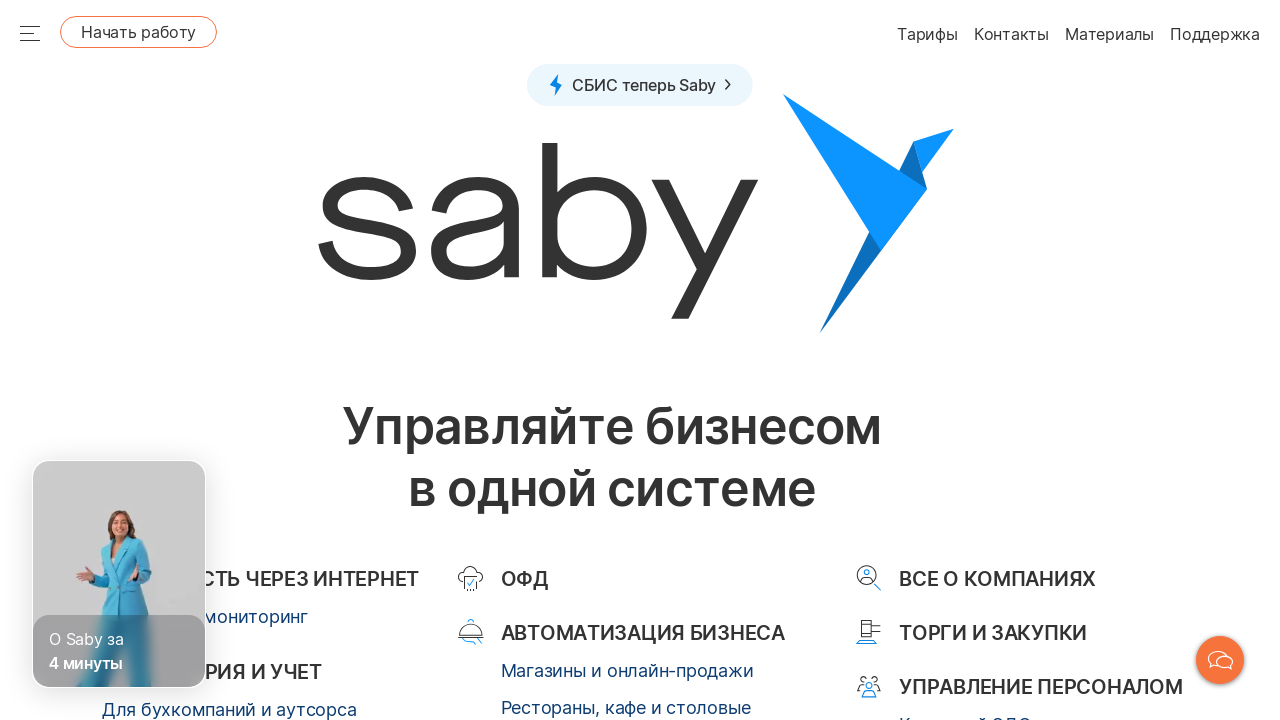

Scrolled to footer download link
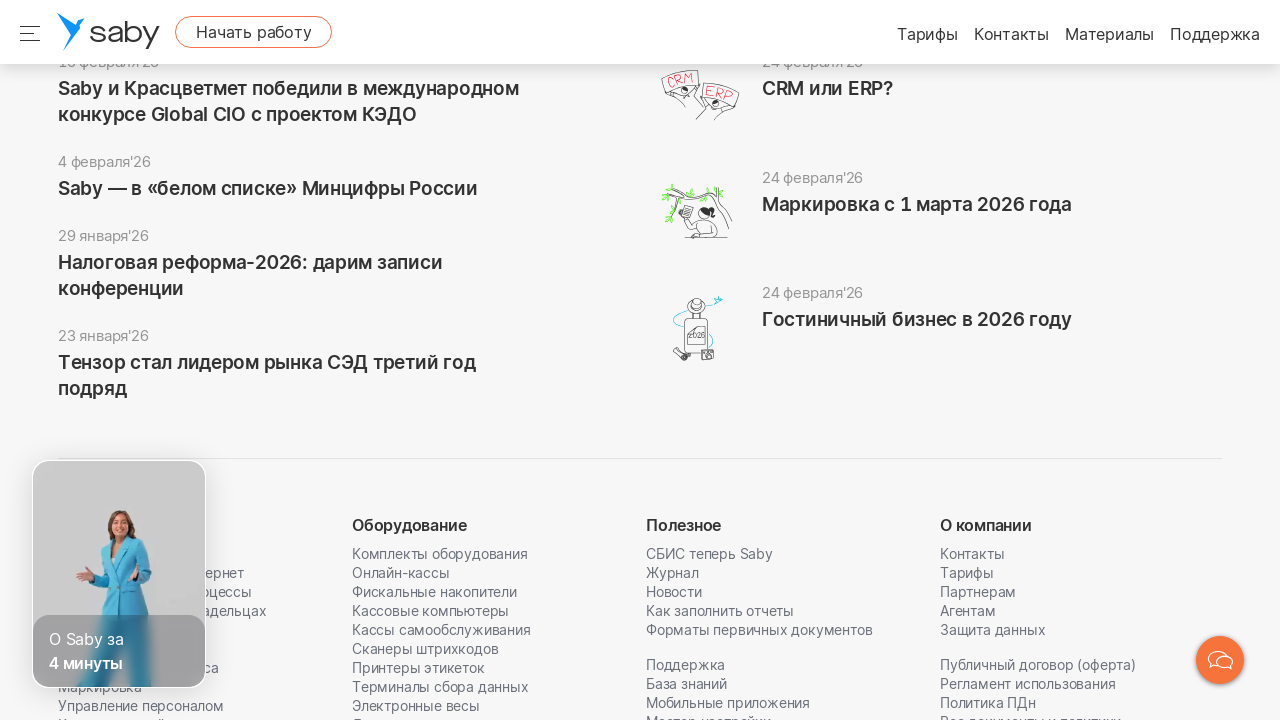

Waited for scroll animation to complete
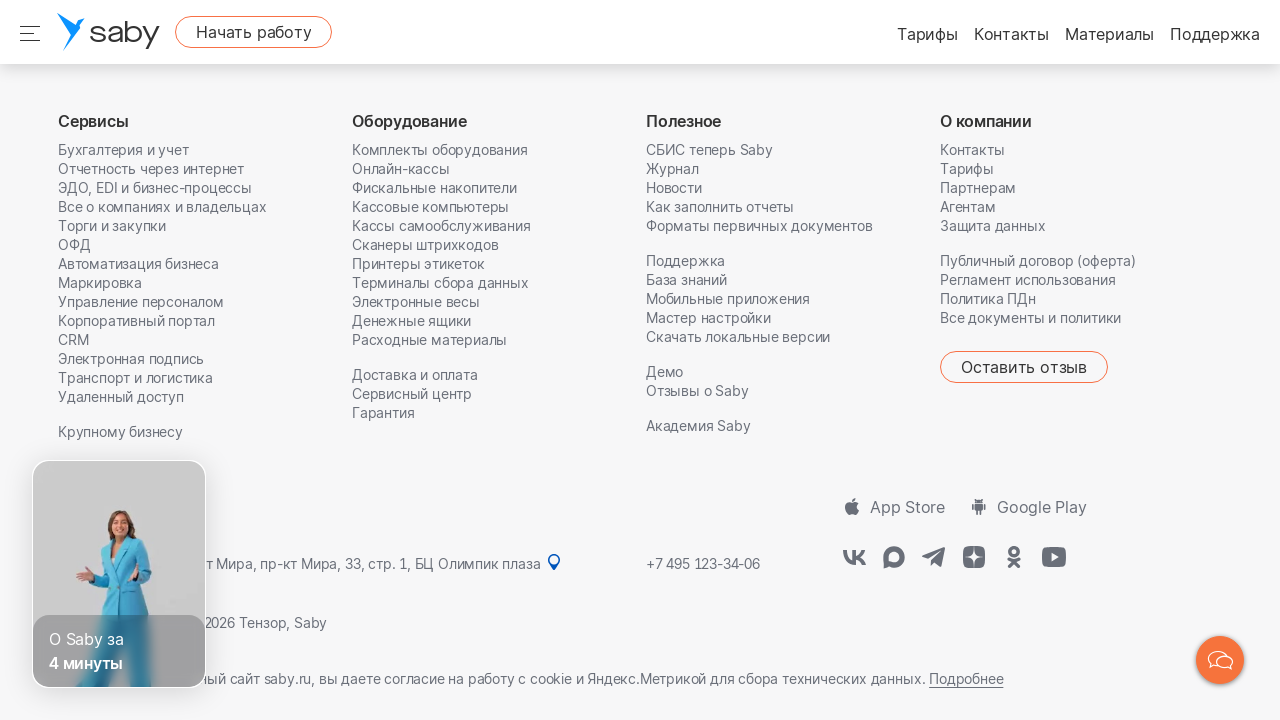

Clicked on download link in footer at (738, 336) on xpath=//a[@class='sbisru-Footer__link' and @href='/download']
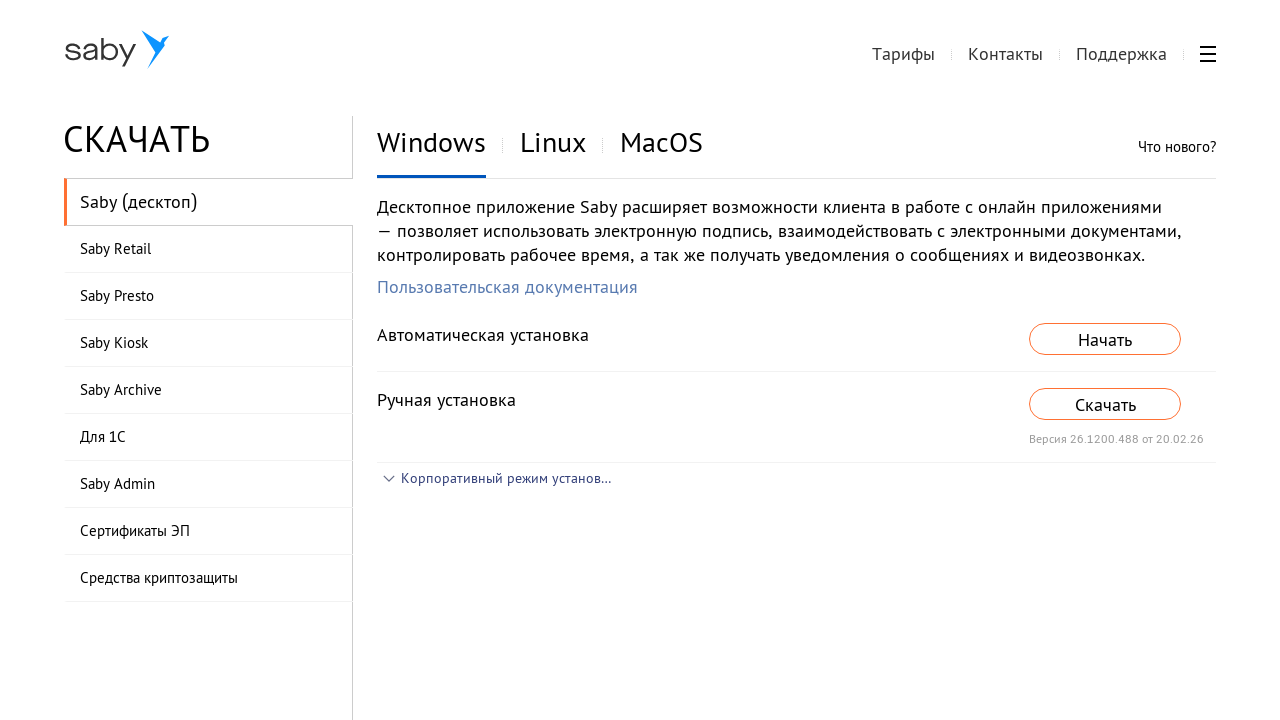

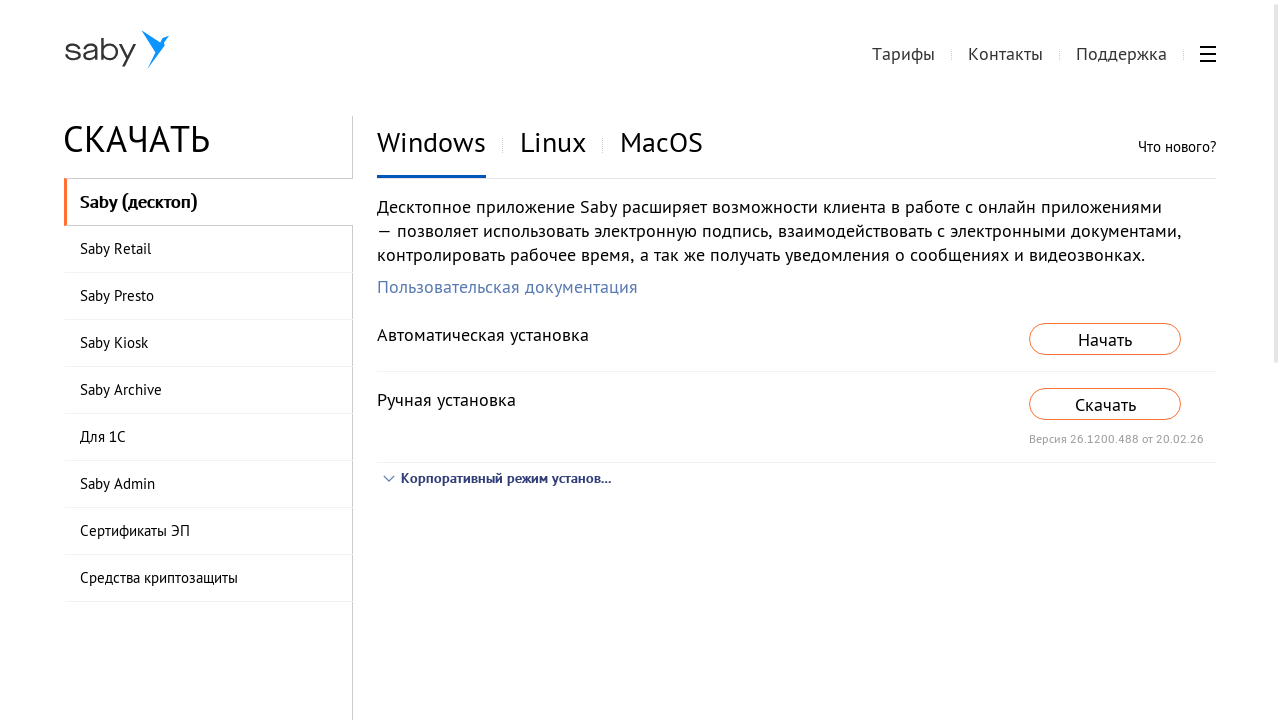